Tests drag and drop functionality on the jQuery UI droppable demo page by switching to the iframe and dragging an element onto a drop target

Starting URL: http://jqueryui.com/droppable/

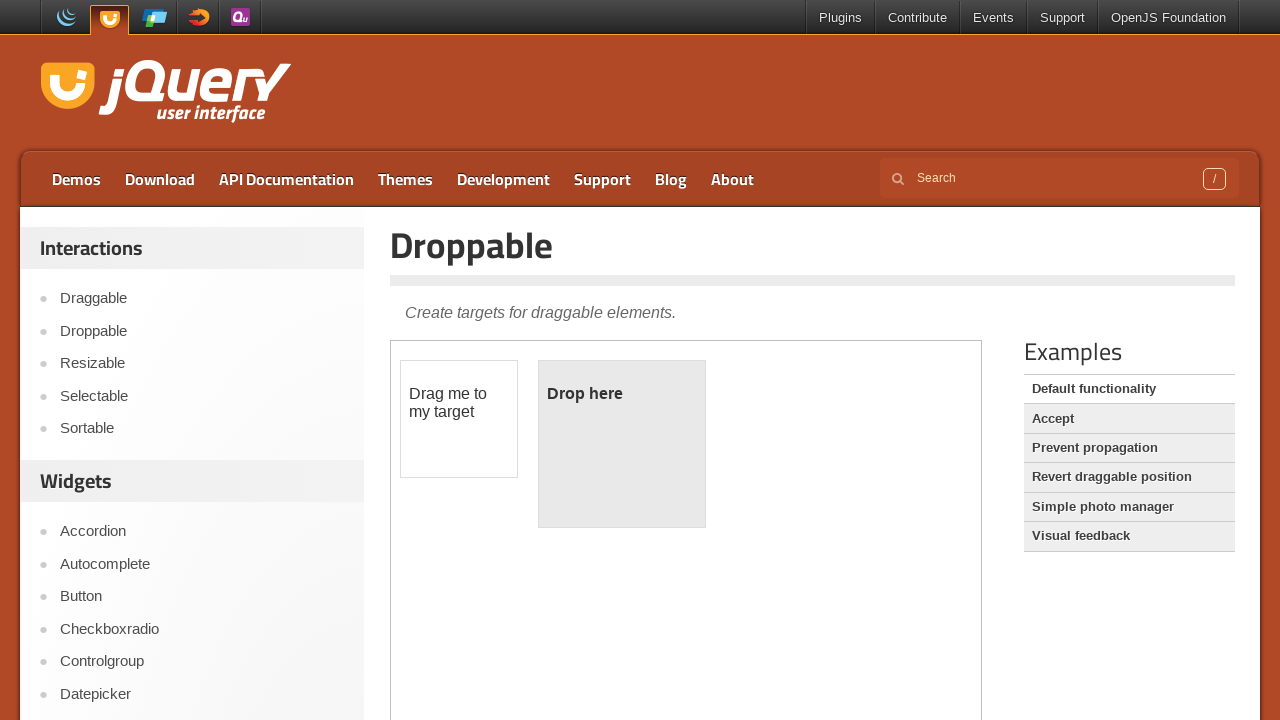

Located iframe containing drag and drop demo
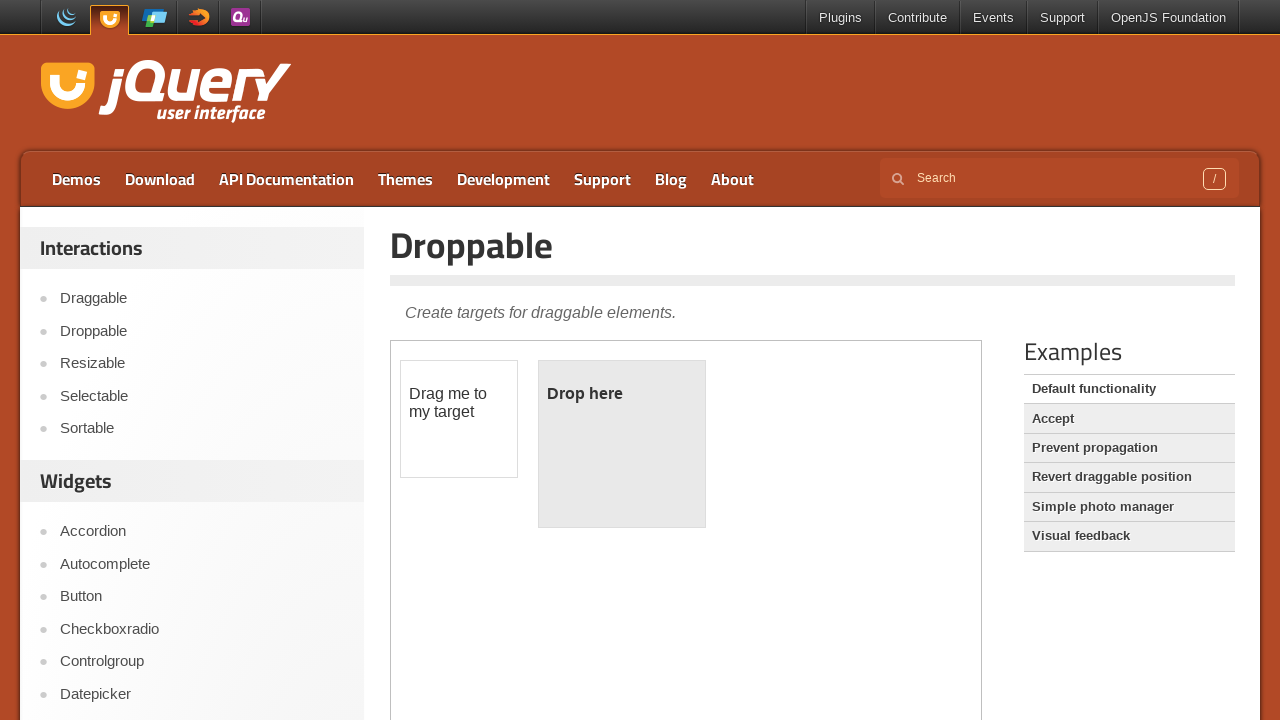

Located draggable element within iframe
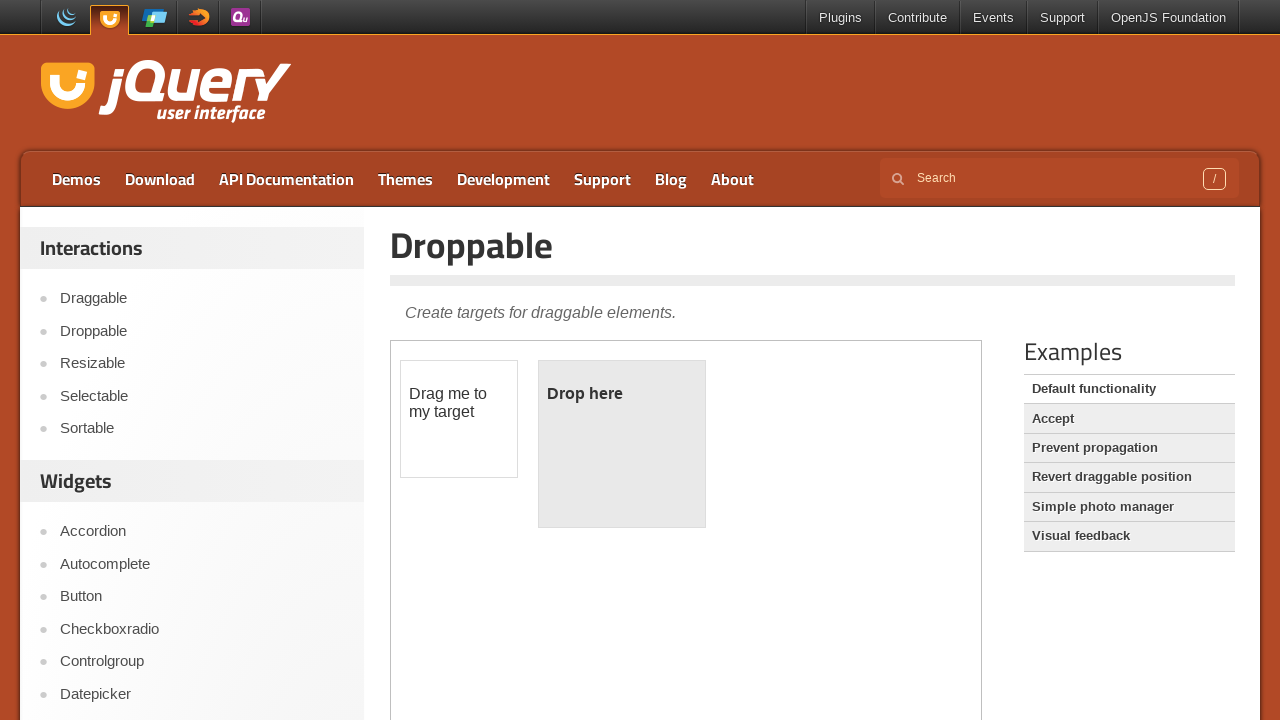

Located droppable target element within iframe
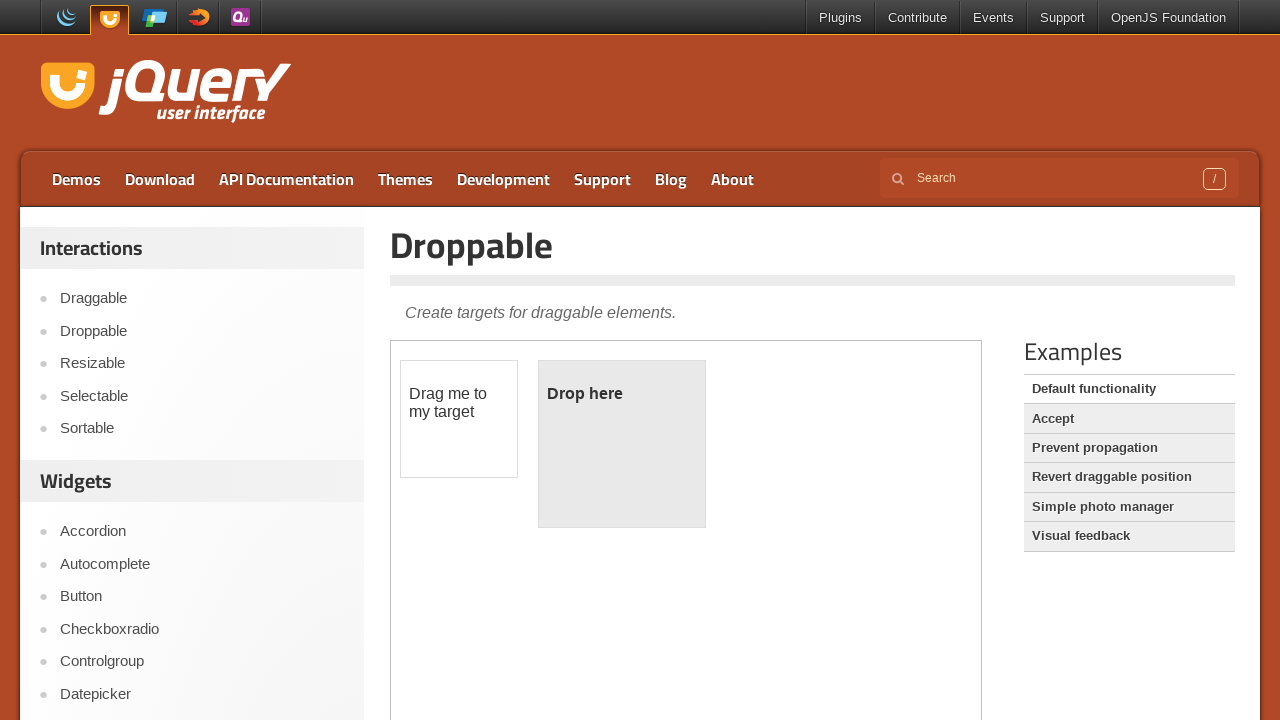

Dragged element onto drop target at (622, 444)
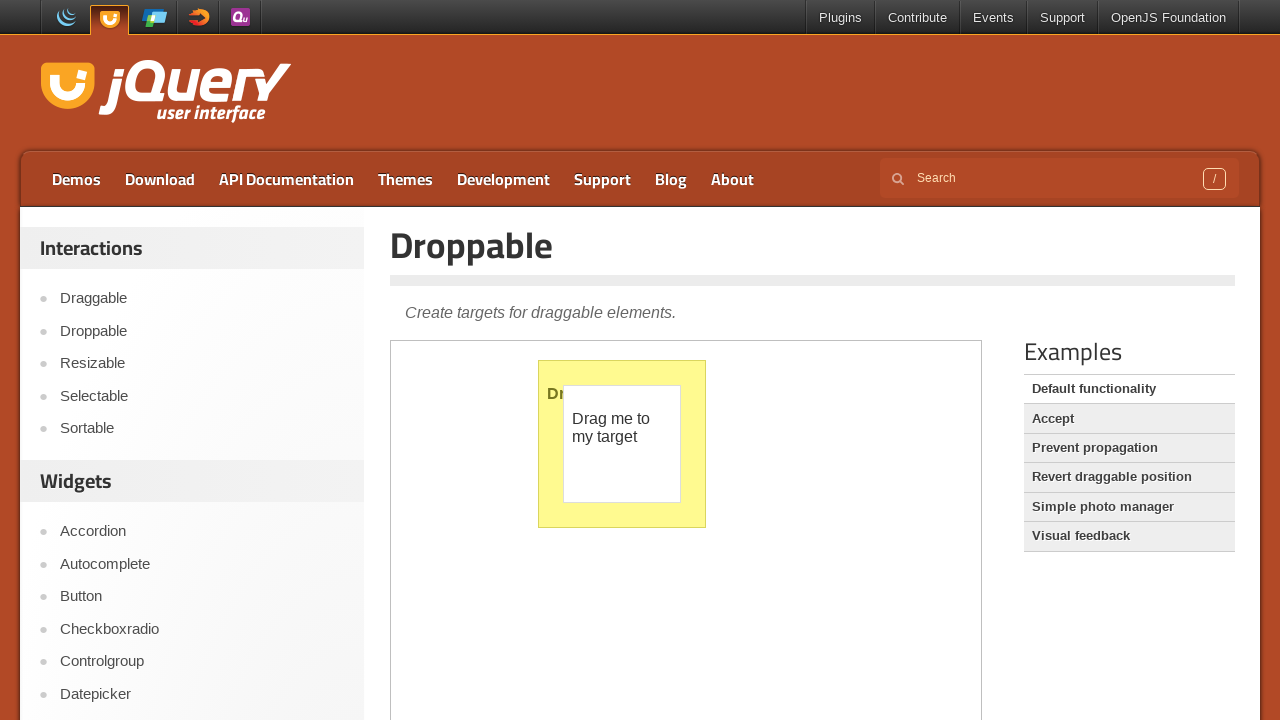

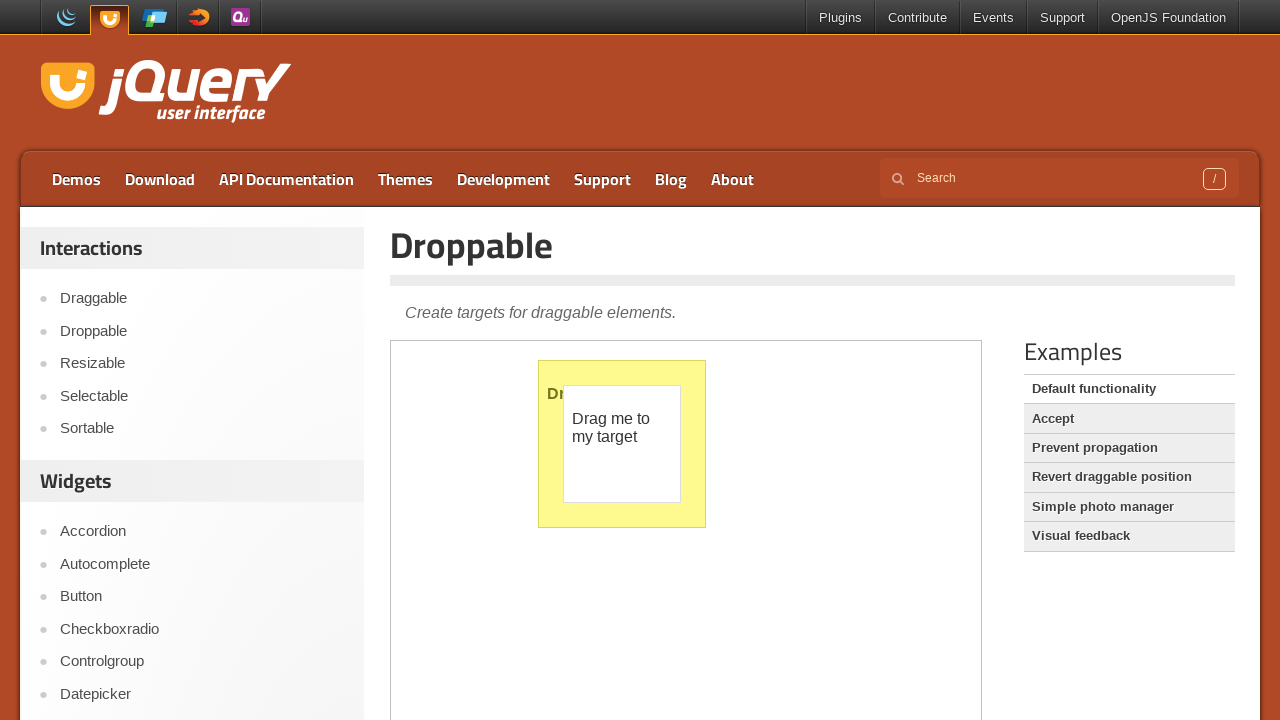